Tests navigation on xkcd.com by verifying content text on a comic page, clicking the "Next" link, and verifying content on the subsequent page.

Starting URL: https://xkcd.com/2207/

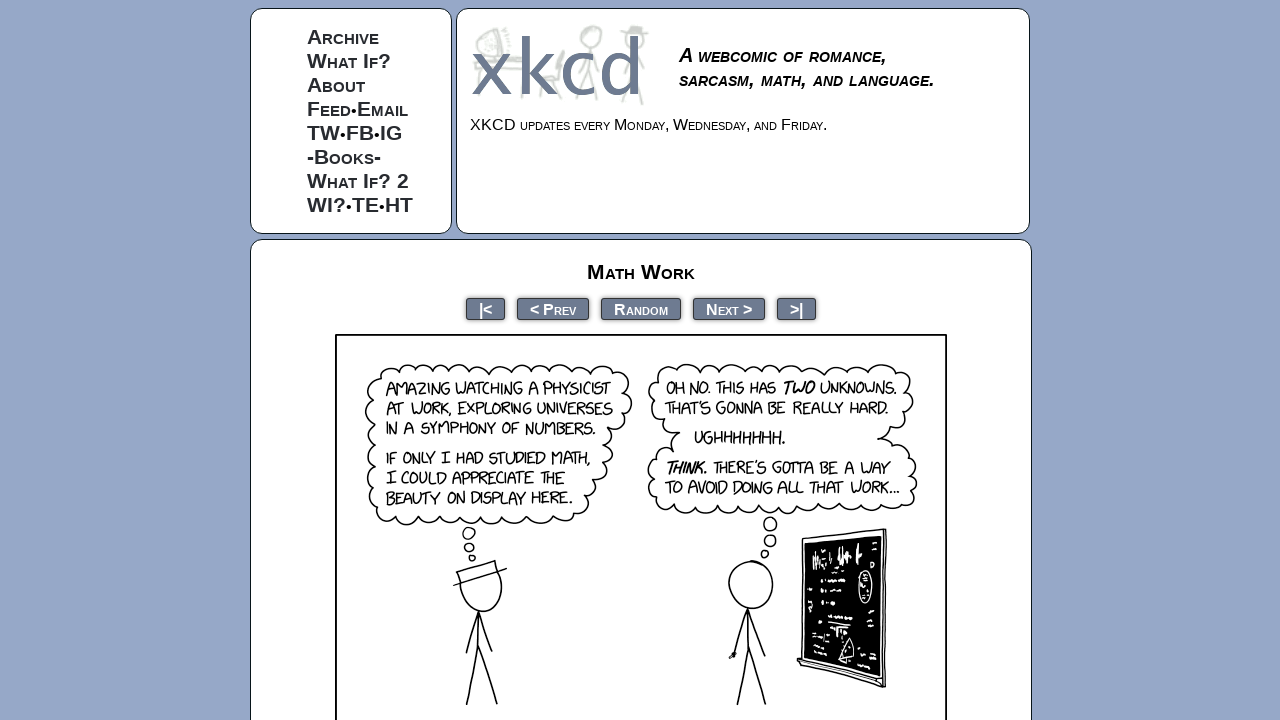

Waited for div.box selector to load on xkcd comic page
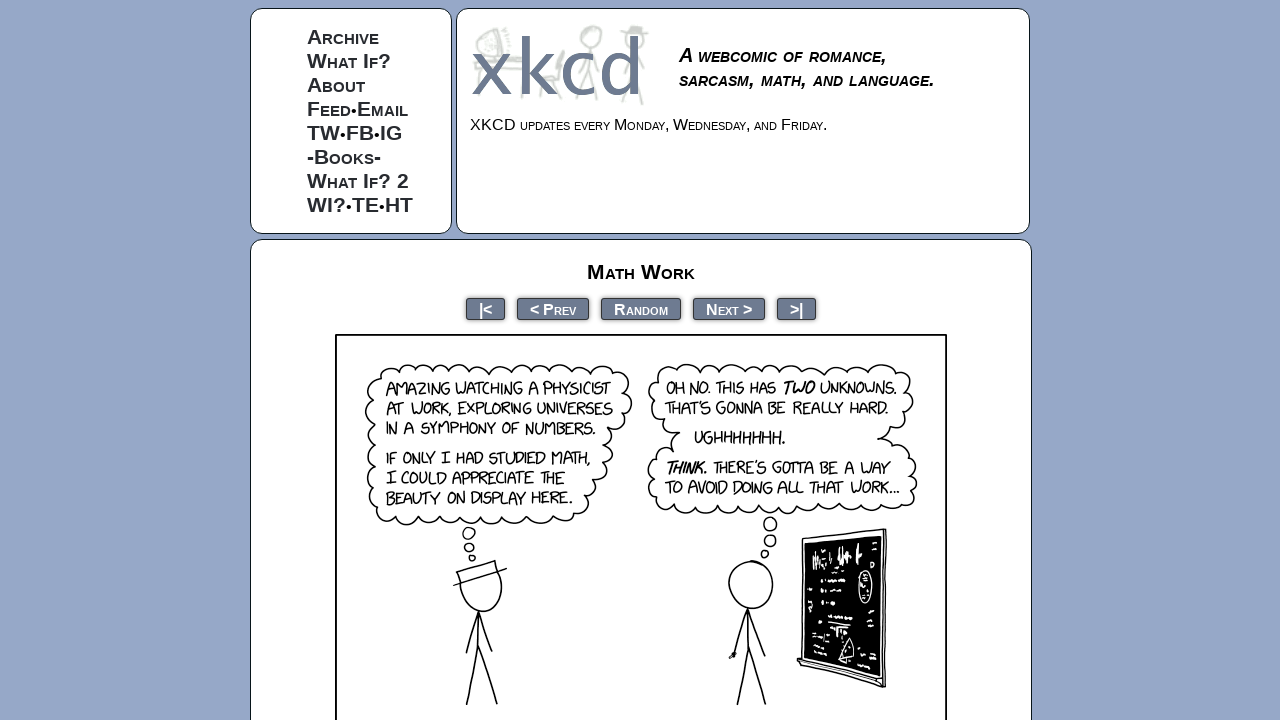

Verified 'Math Work' text is present in div.box element
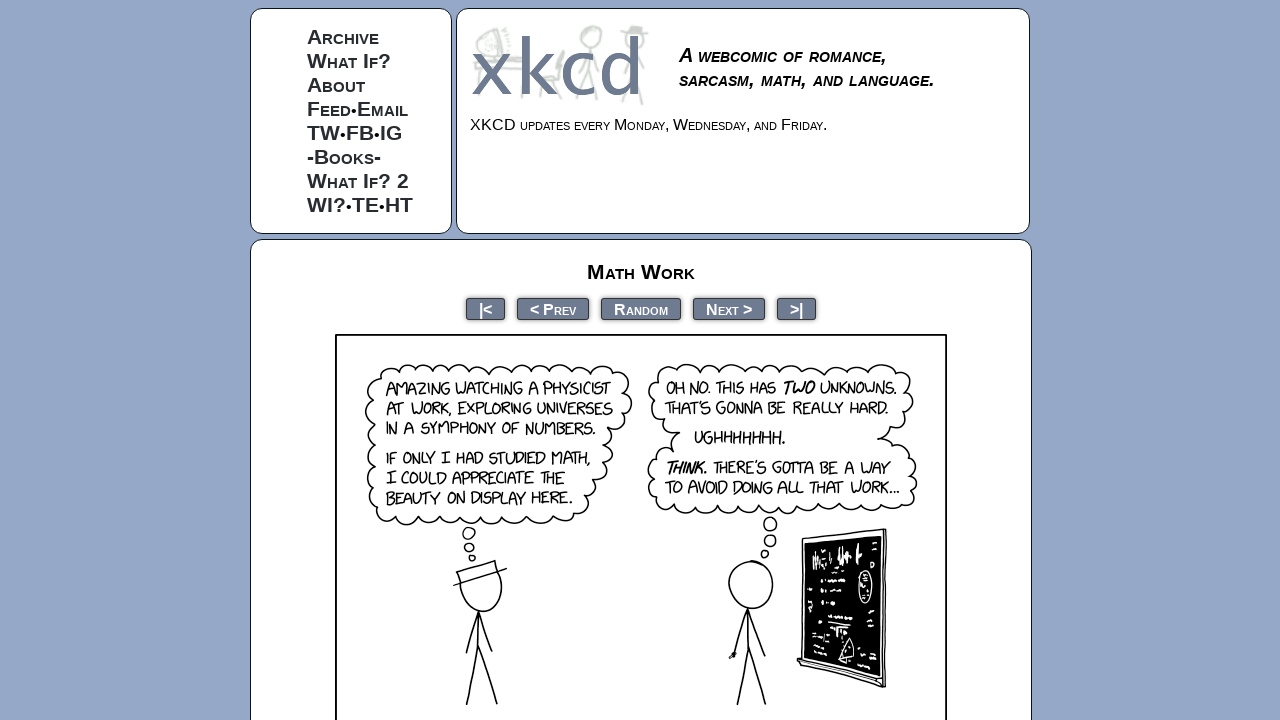

Clicked the 'Next' link to navigate to the next comic at (729, 308) on a:has-text('Next')
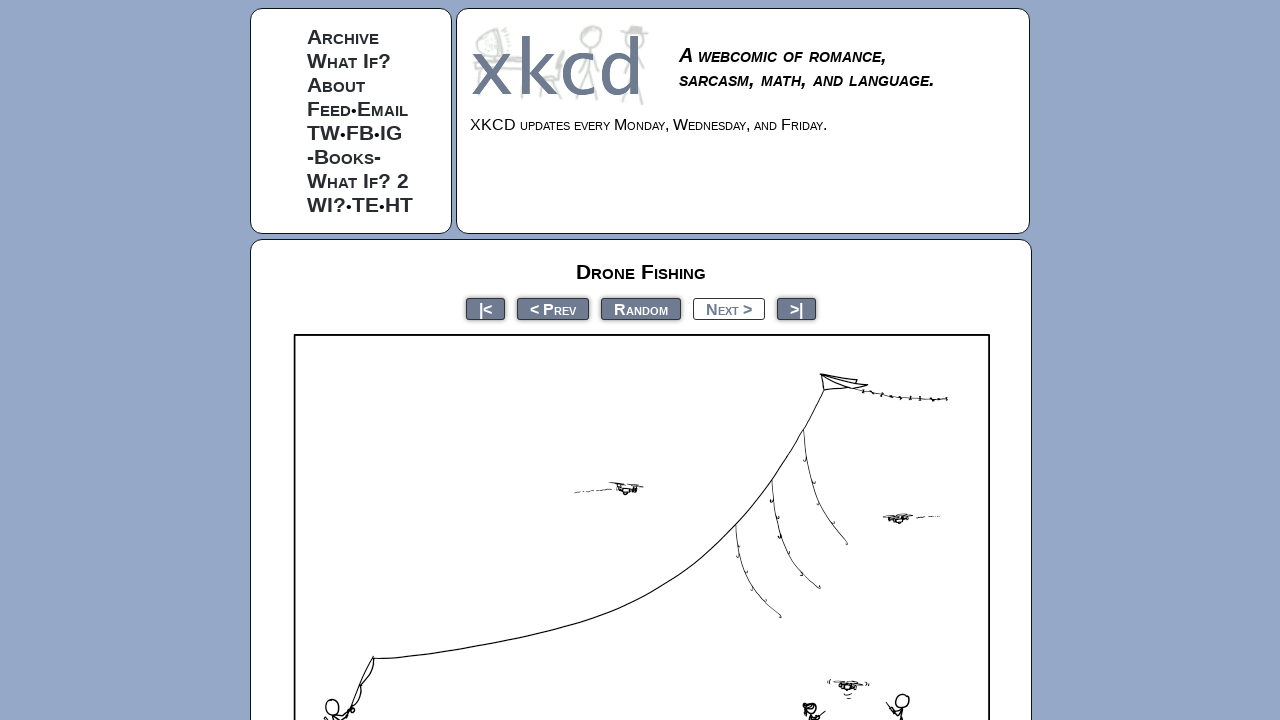

Waited for next comic page to load completely (domcontentloaded)
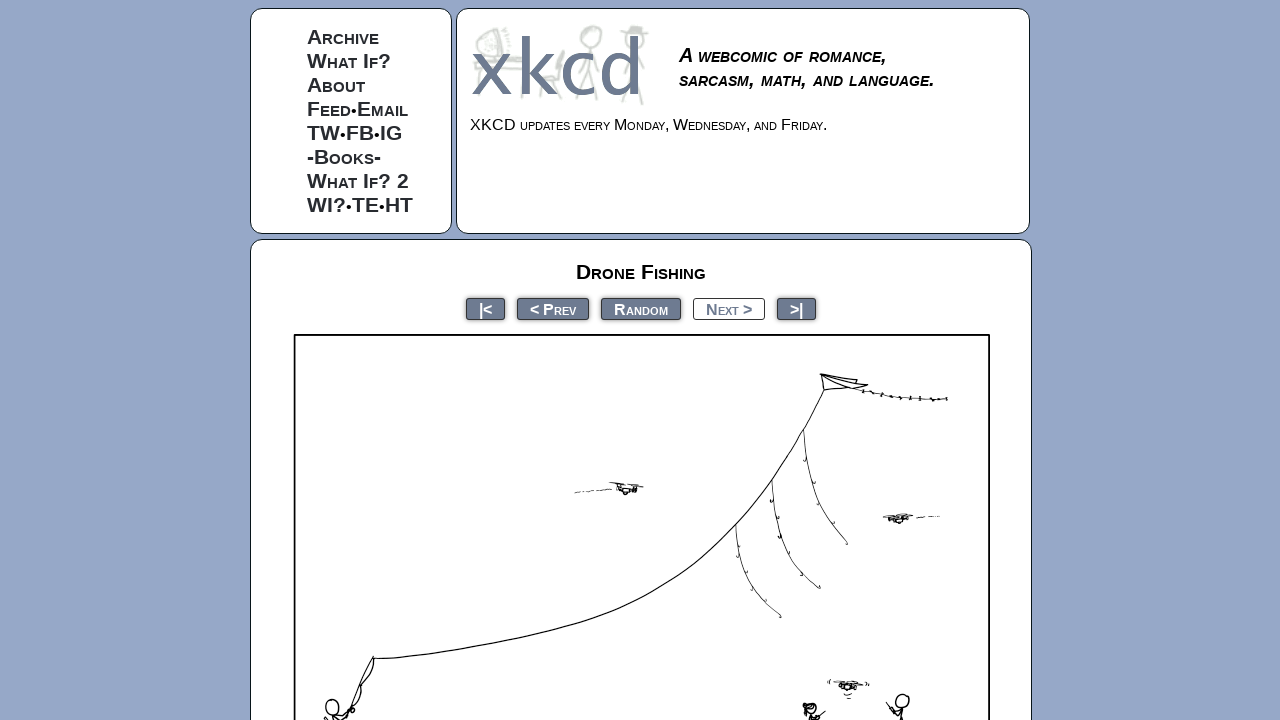

Verified 'Drone Fishing' text is present on the subsequent comic page
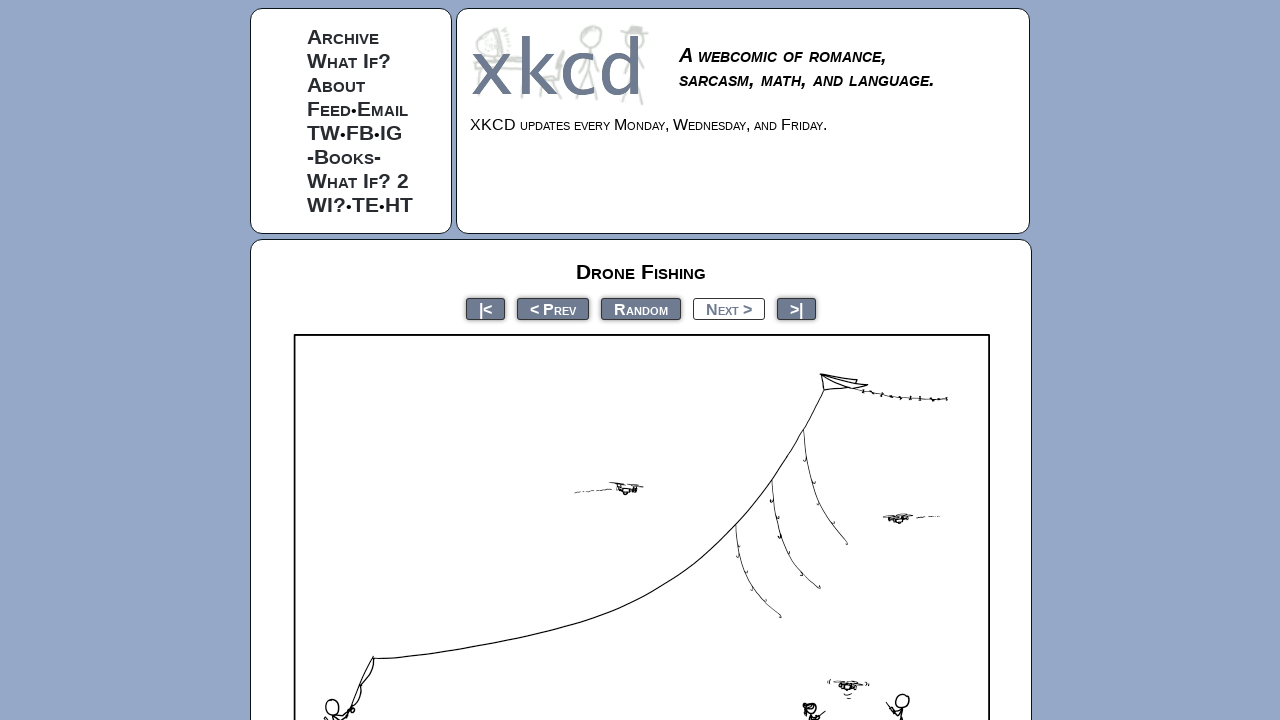

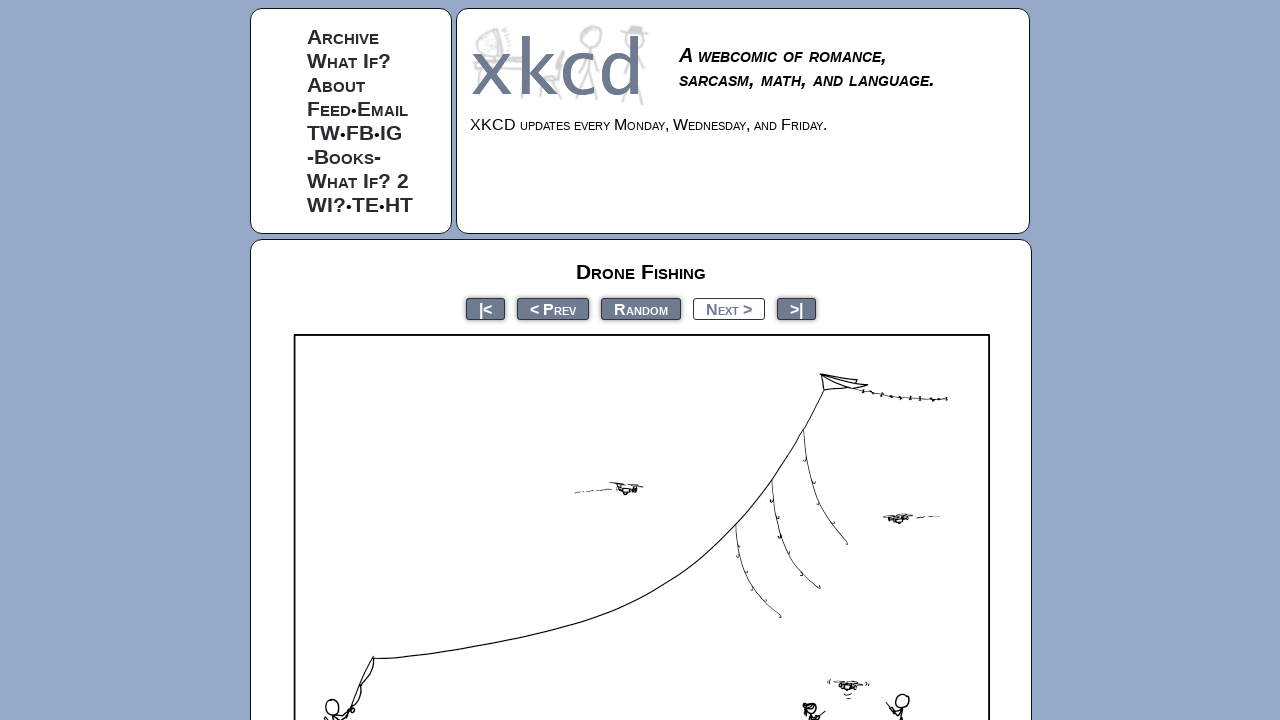